Tests JavaScript prompt dialog by clicking the JS Prompt button, entering text, and testing both accept and dismiss actions

Starting URL: https://the-internet.herokuapp.com/javascript_alerts

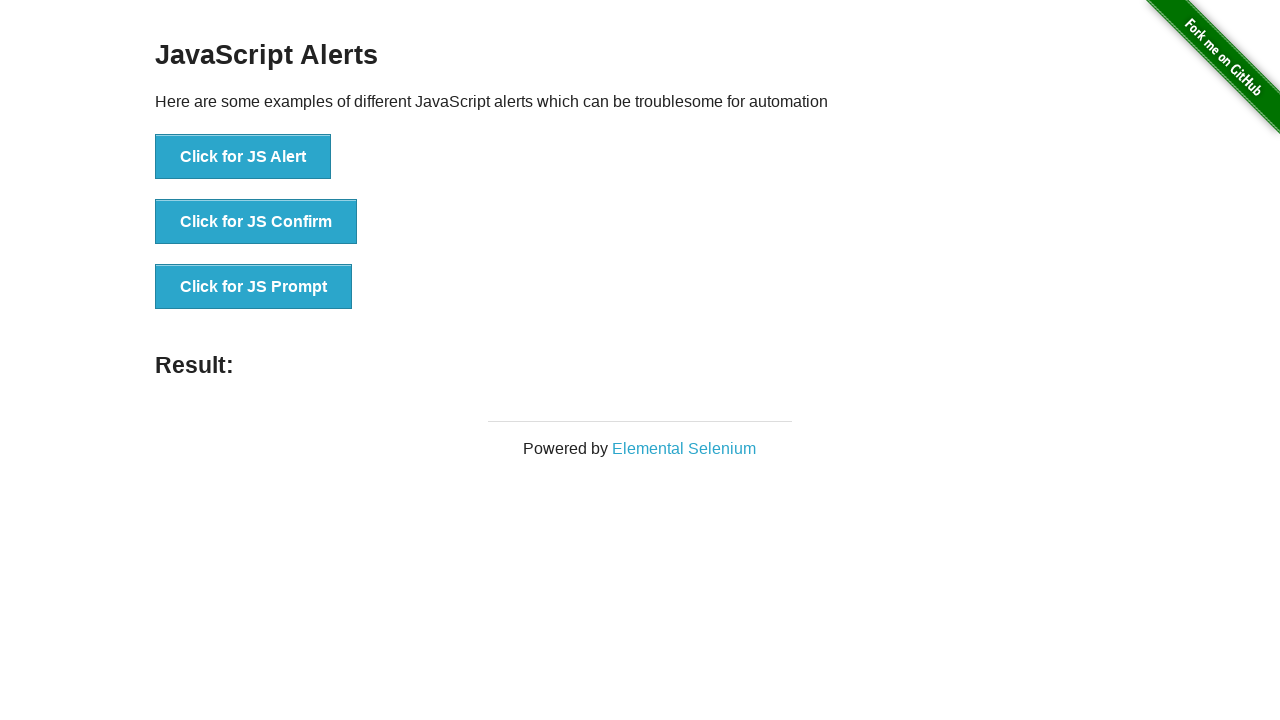

Set up dialog handler to accept with text 'this is selenium'
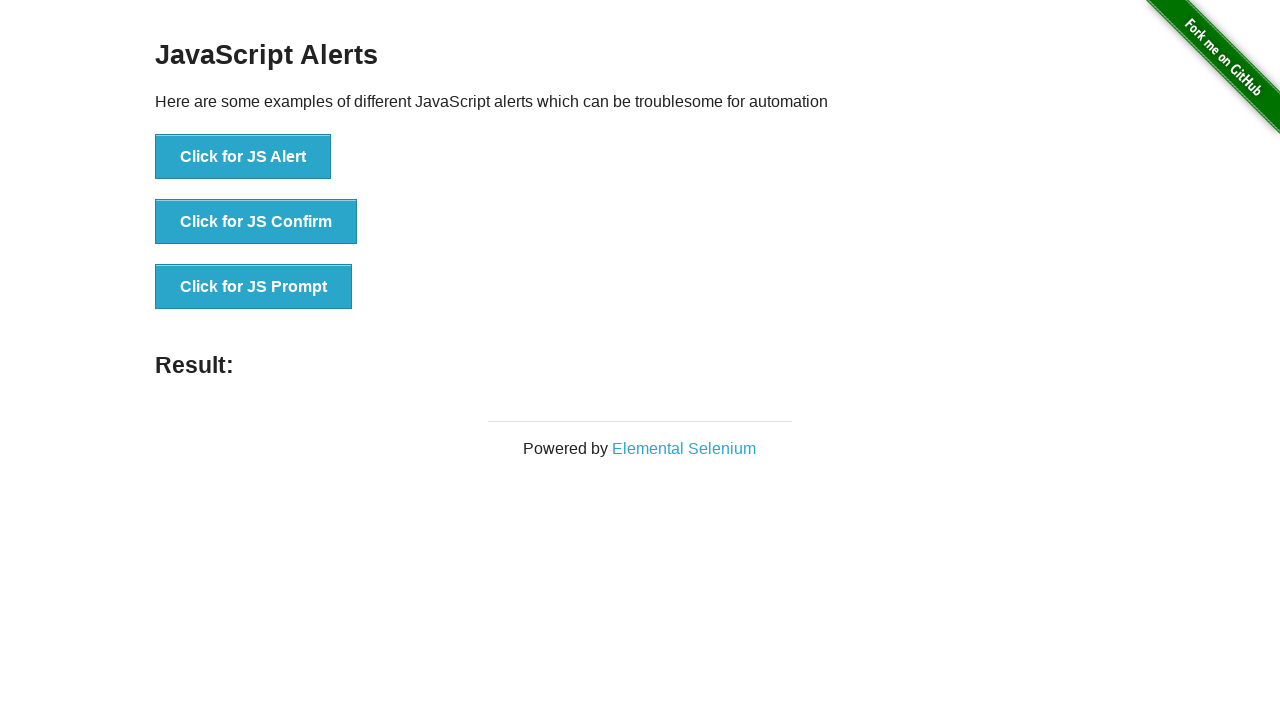

Clicked JS Prompt button to trigger prompt dialog at (254, 287) on xpath=//*[@id='content']/div/ul/li[3]/button
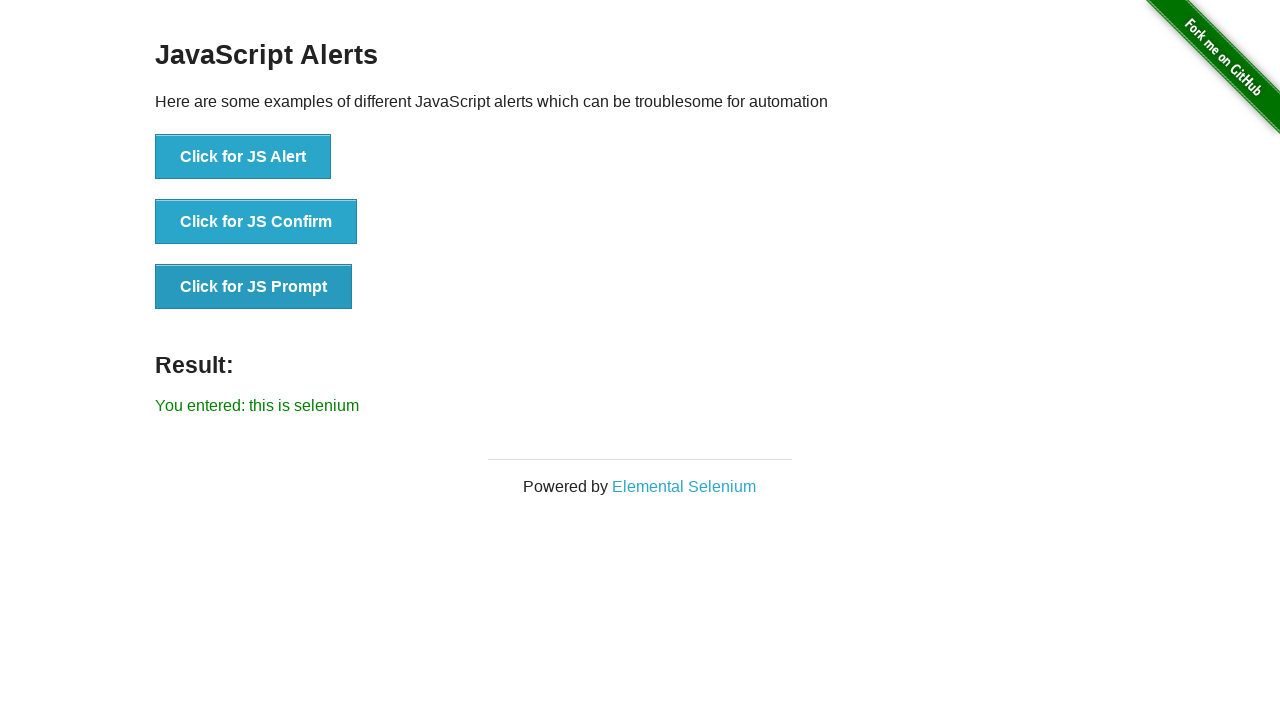

Retrieved result text after accepting prompt with 'this is selenium'
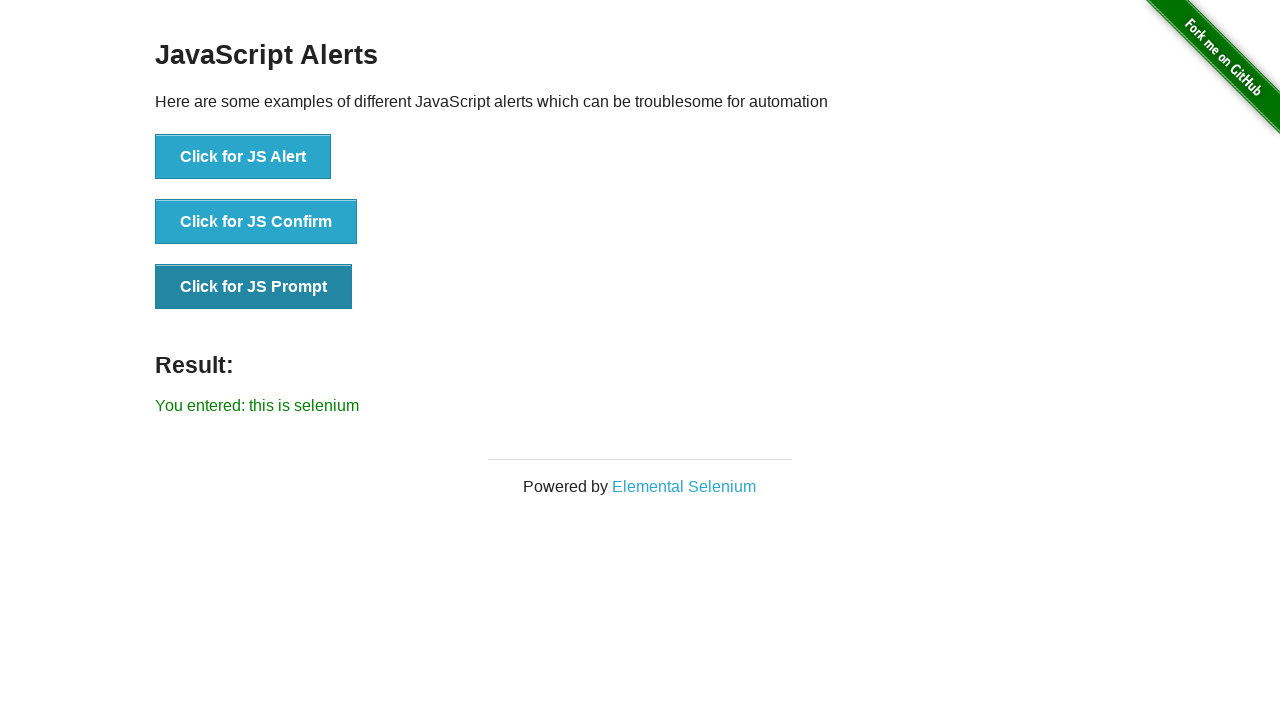

Verified result text equals 'You entered: this is selenium'
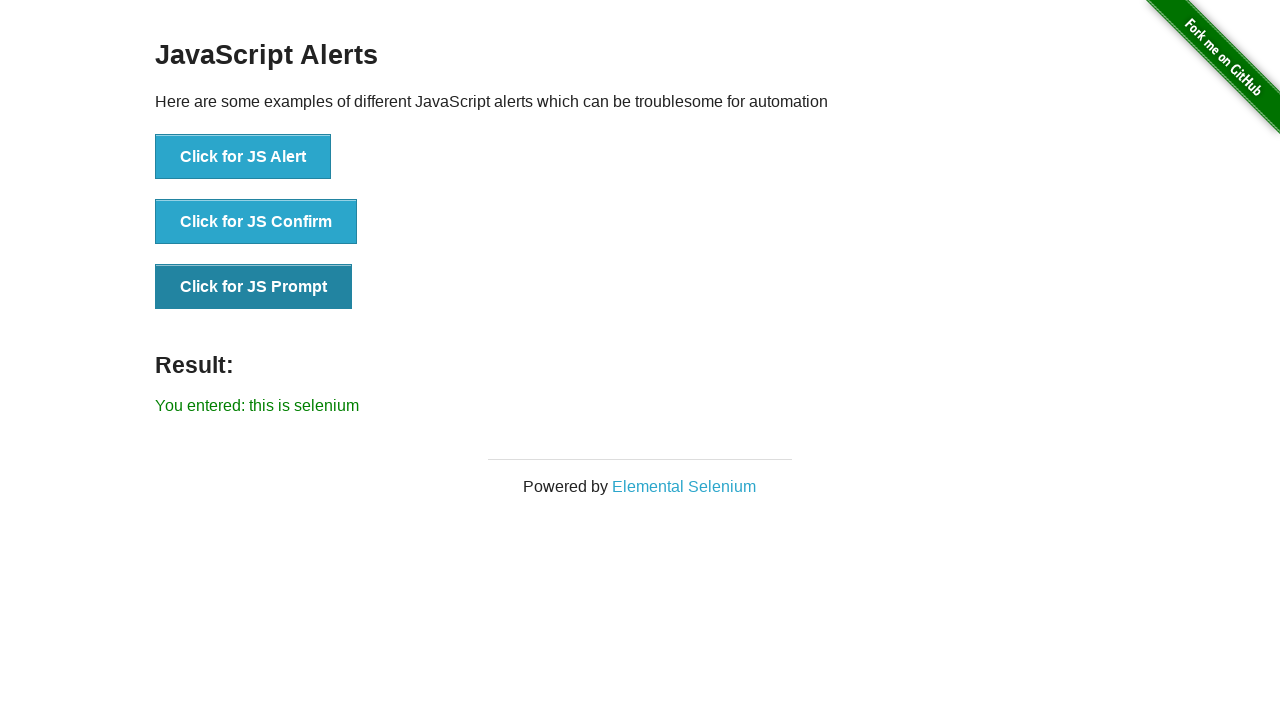

Set up dialog handler to dismiss the prompt dialog
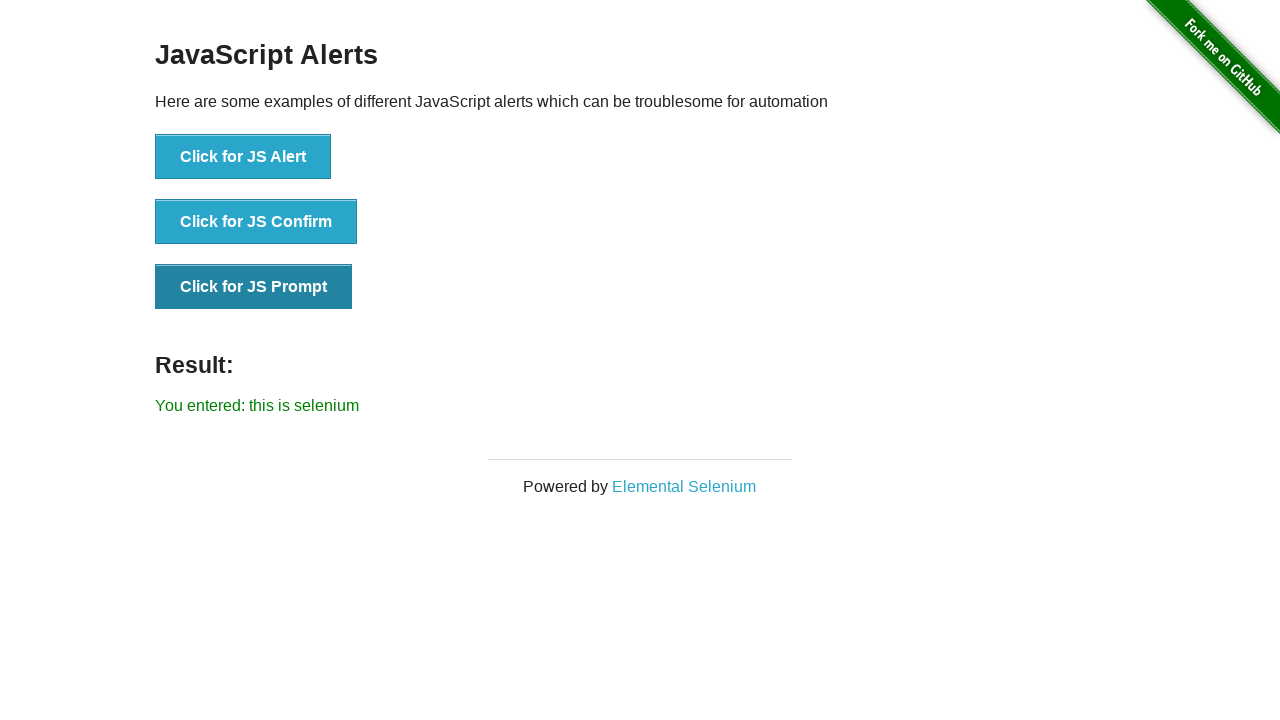

Clicked JS Prompt button to trigger prompt dialog again at (254, 287) on xpath=//*[@id='content']/div/ul/li[3]/button
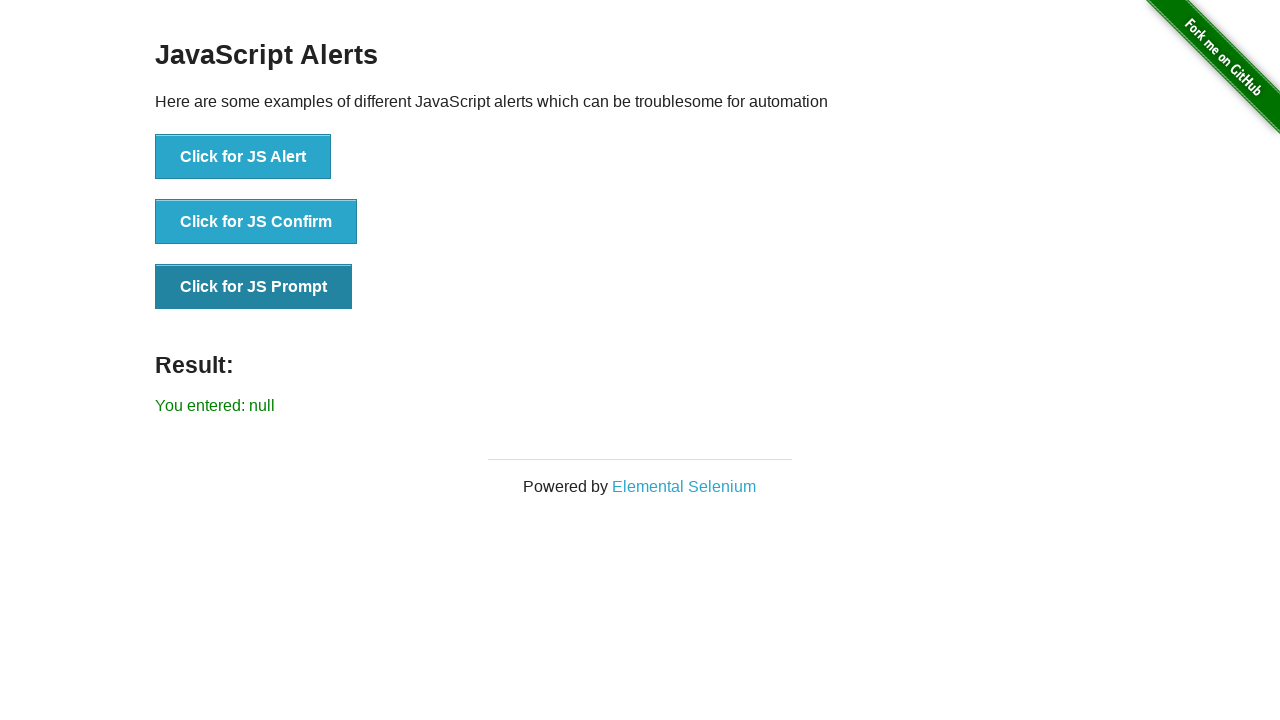

Retrieved result text after dismissing prompt
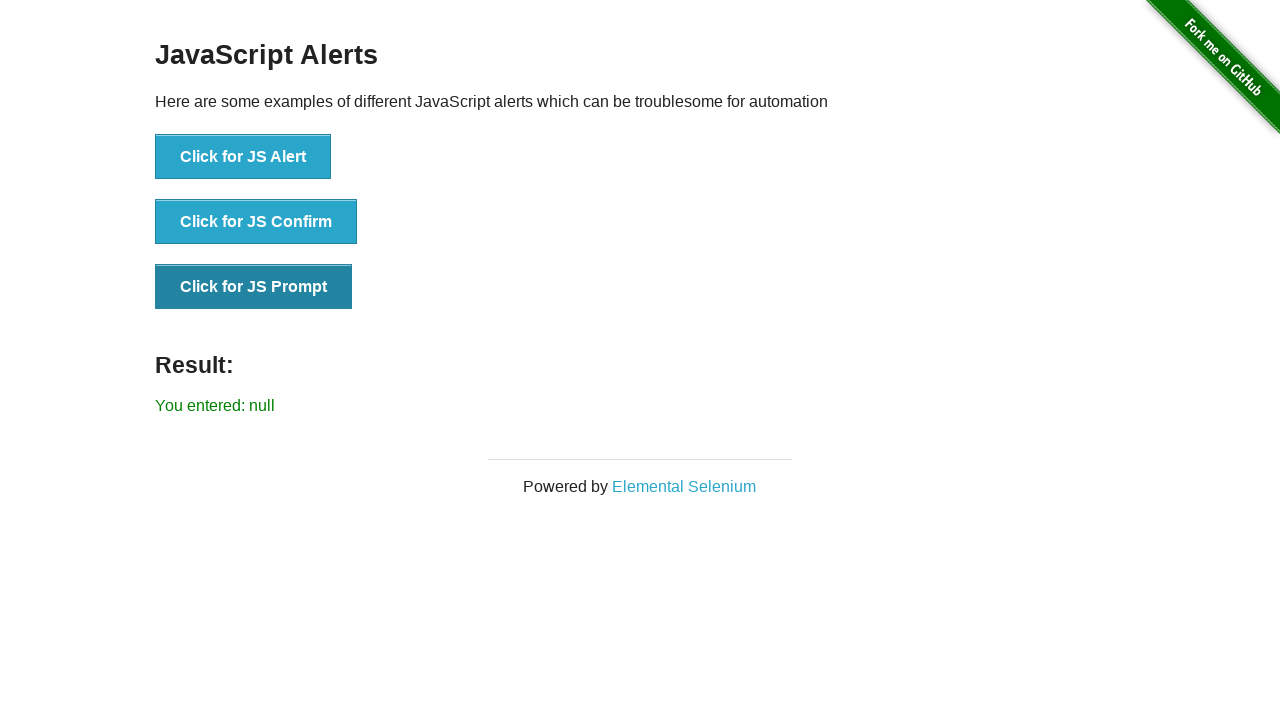

Verified result text equals 'You entered: null' after dismissing
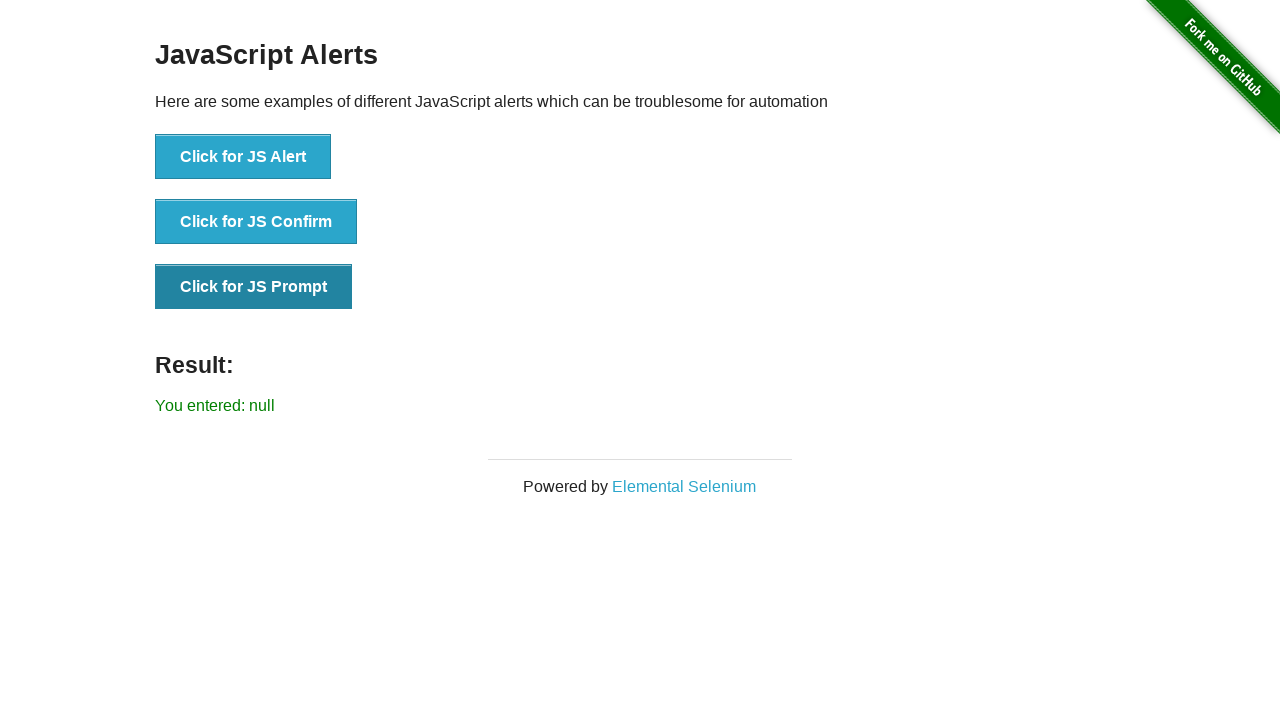

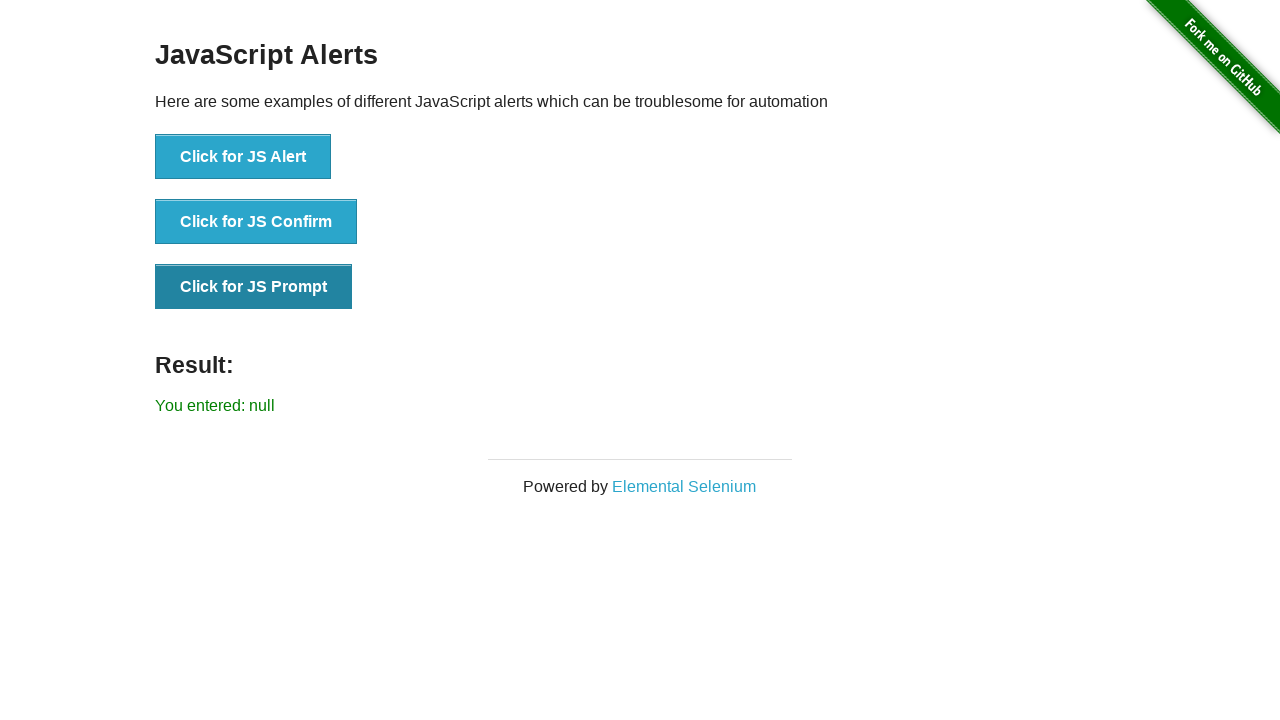